Tests disappearing elements page by verifying menu items and checking if Gallery link appears/disappears on page reloads

Starting URL: https://the-internet.herokuapp.com/disappearing_elements

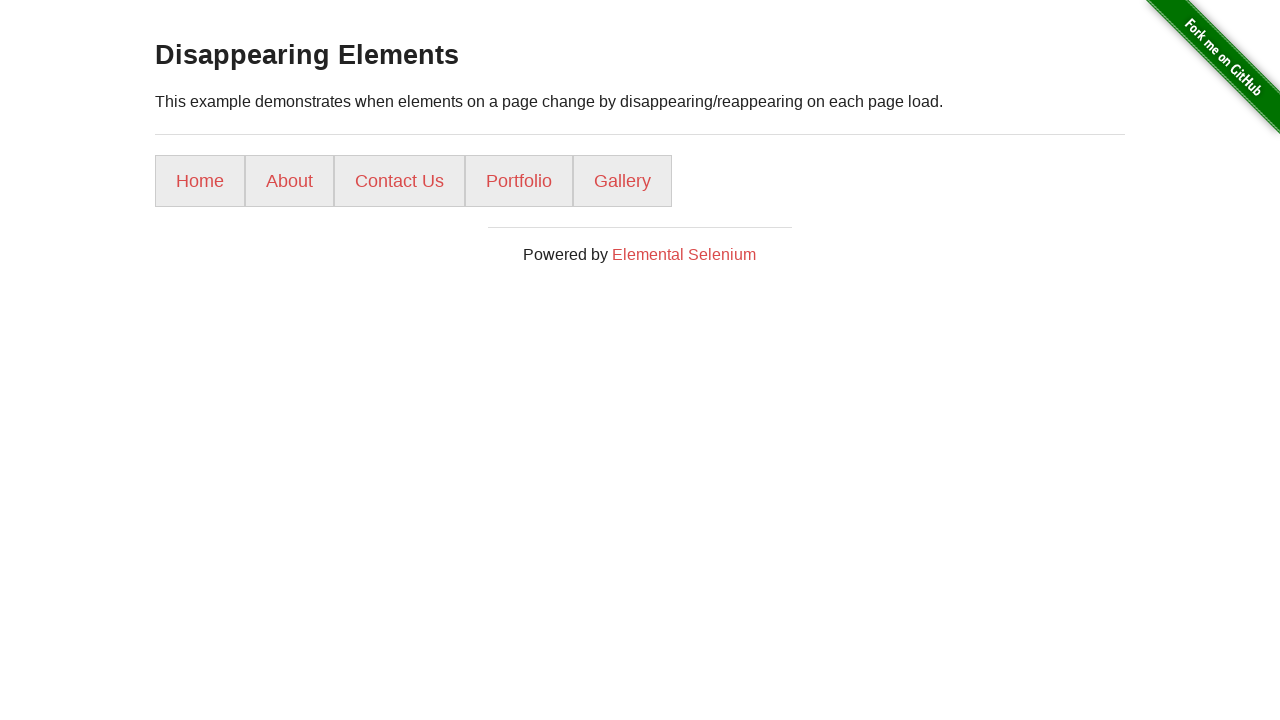

Waited 2 seconds for page to load
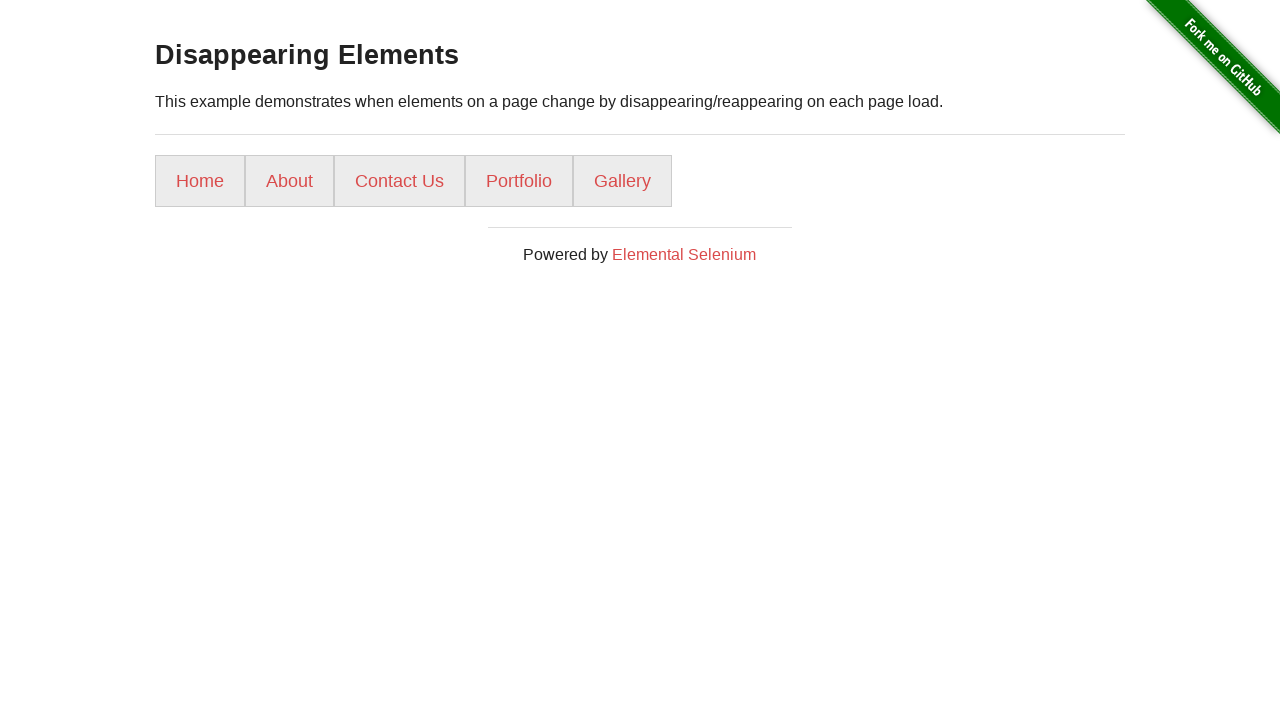

Verified page description paragraph is visible
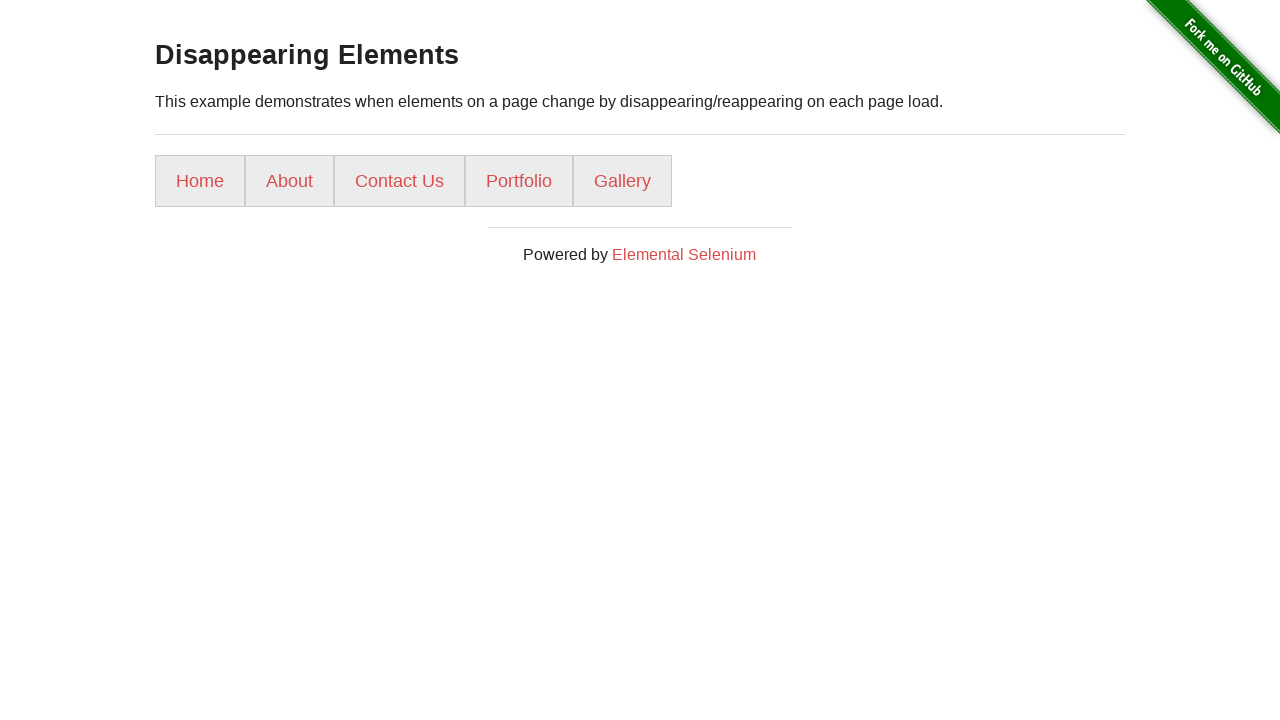

Verified Home menu item is visible
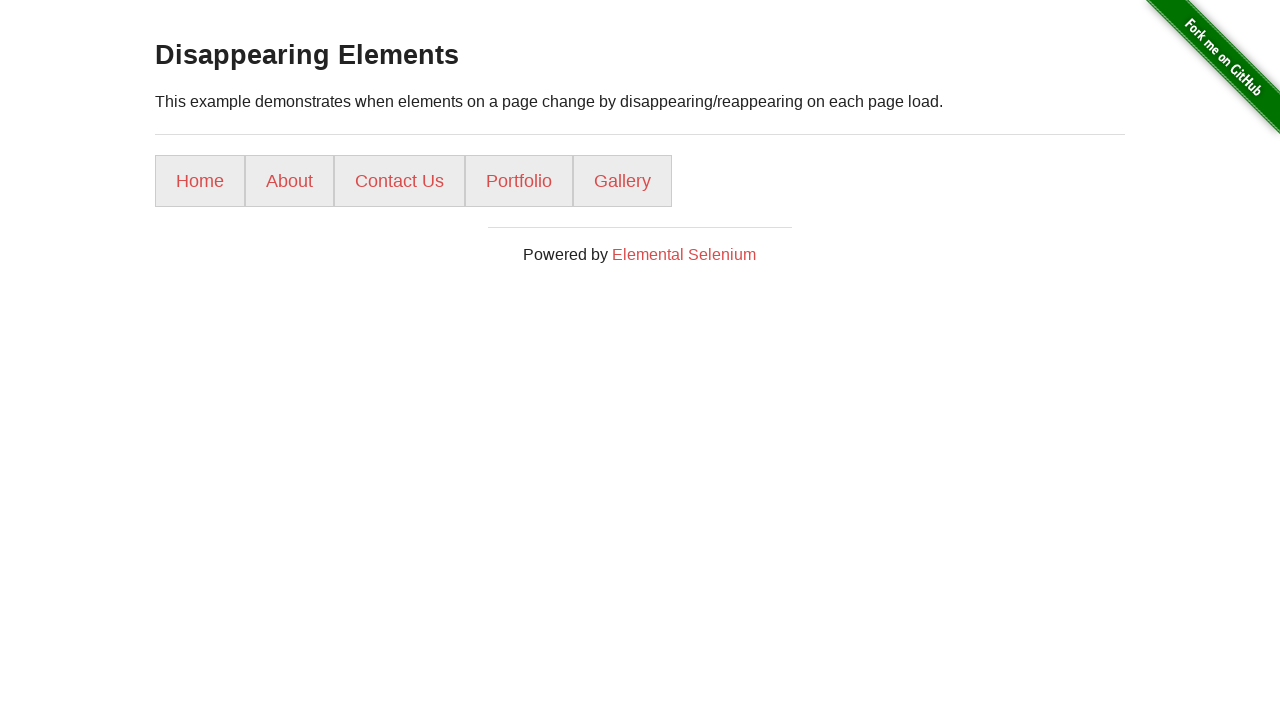

Verified About menu item is visible
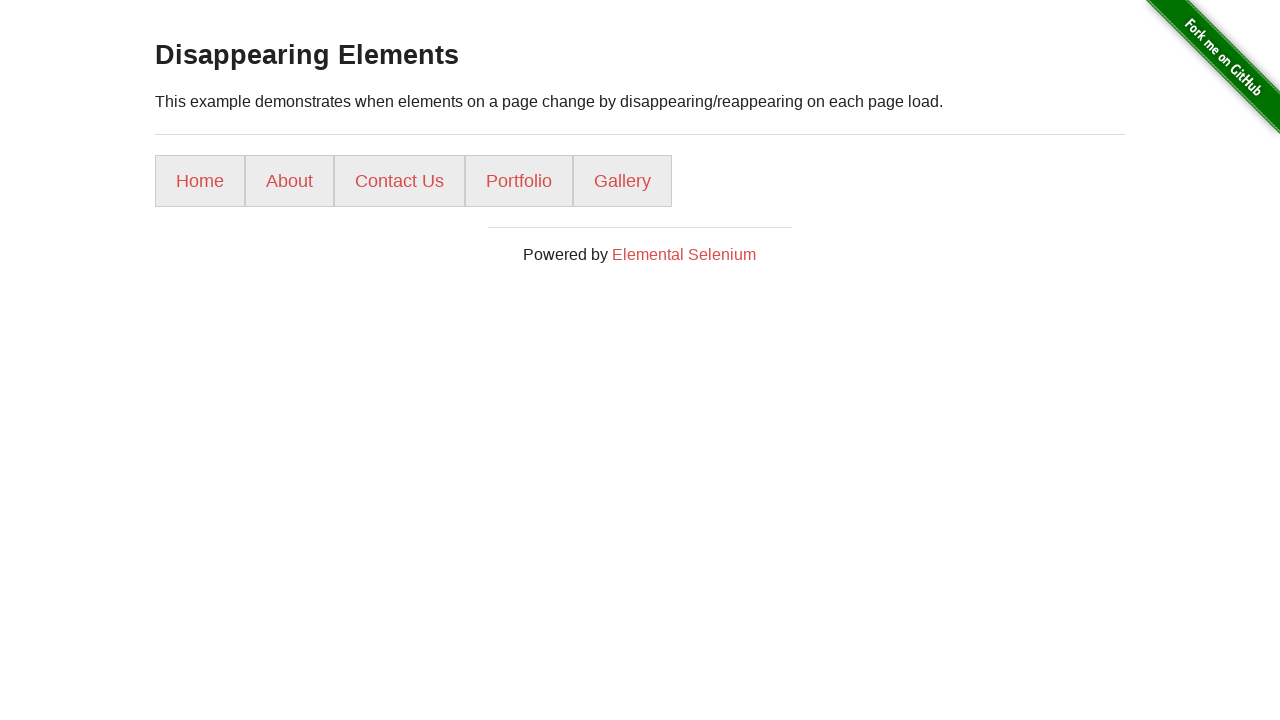

Verified Contact Us menu item is visible
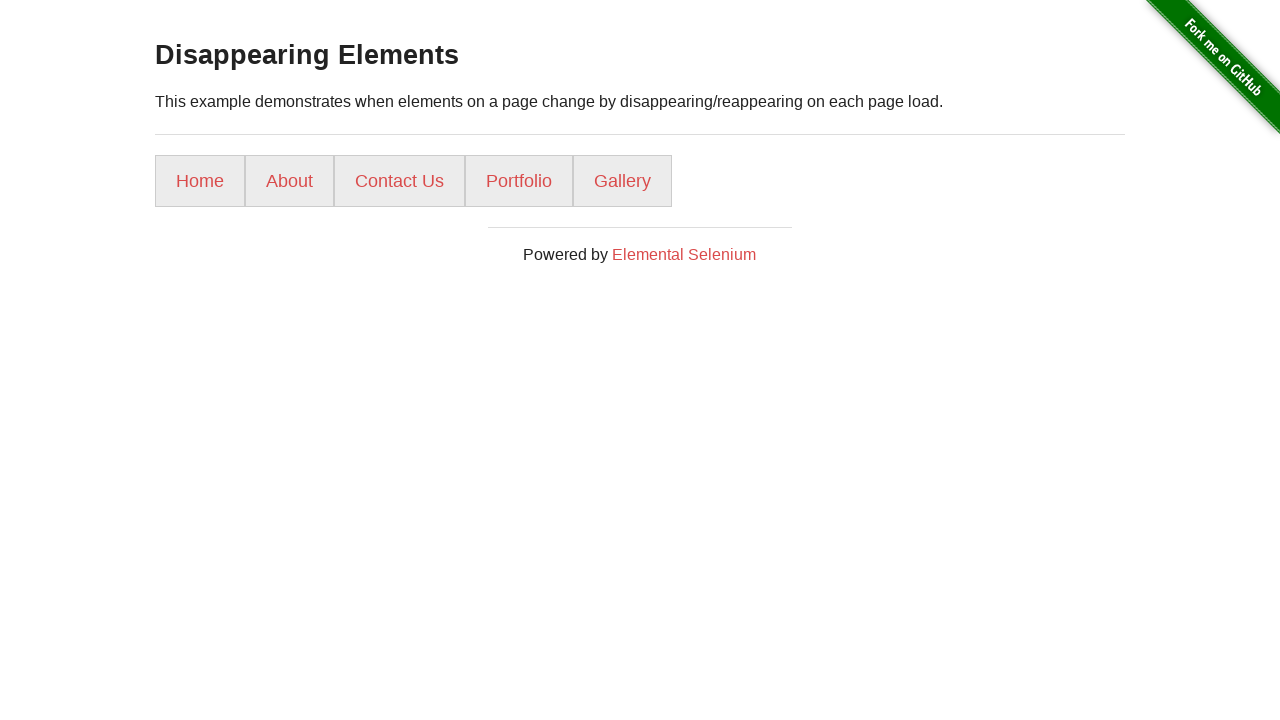

Verified Portfolio menu item is visible
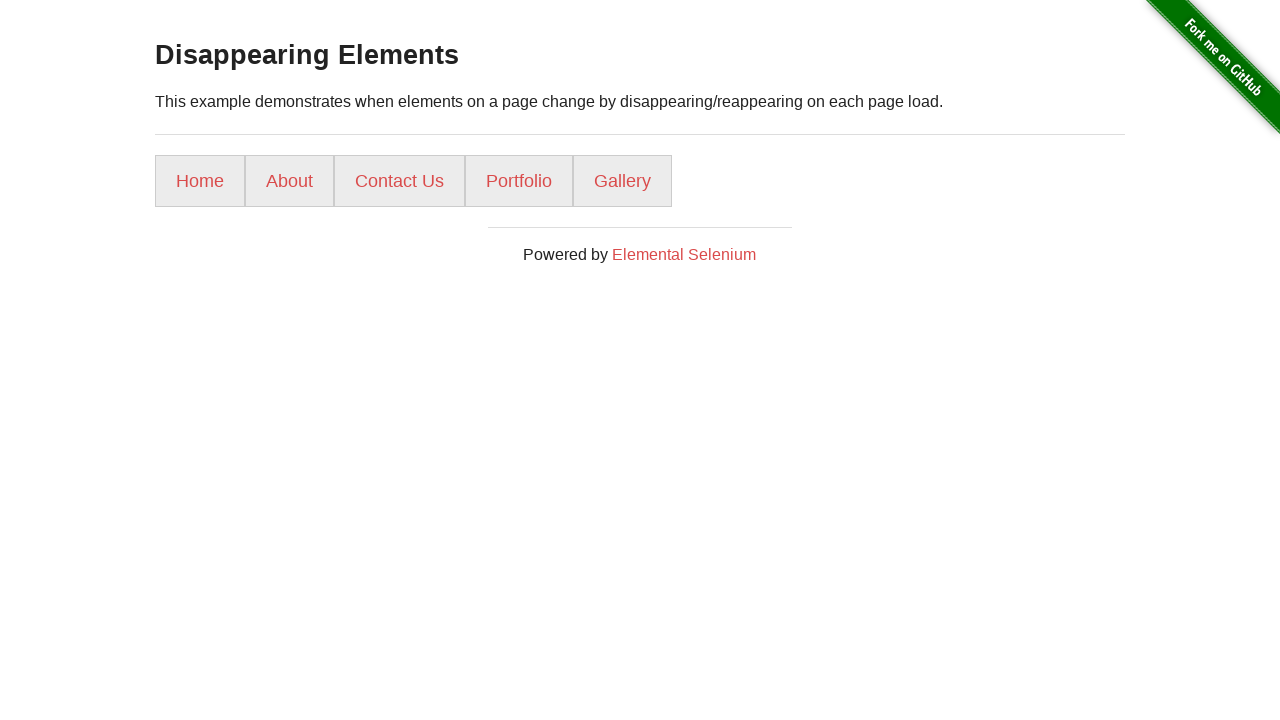

Reloaded page (iteration 1)
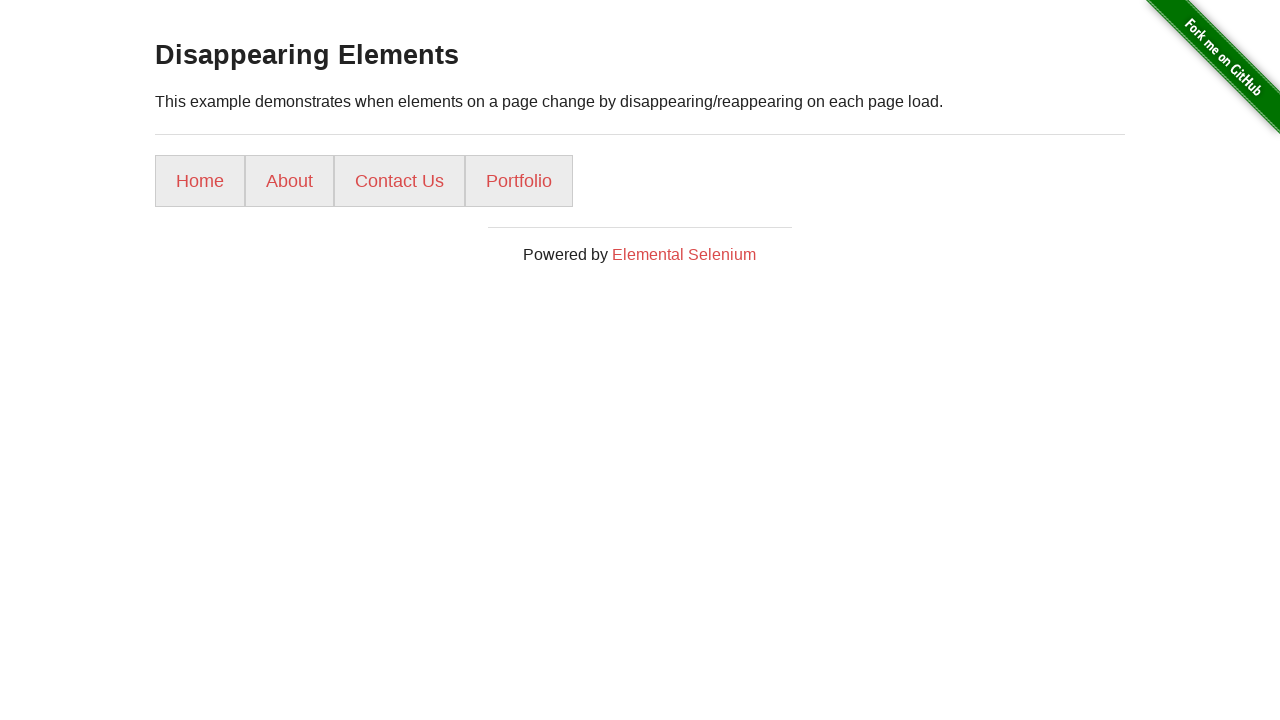

Waited 500ms after reload (iteration 1)
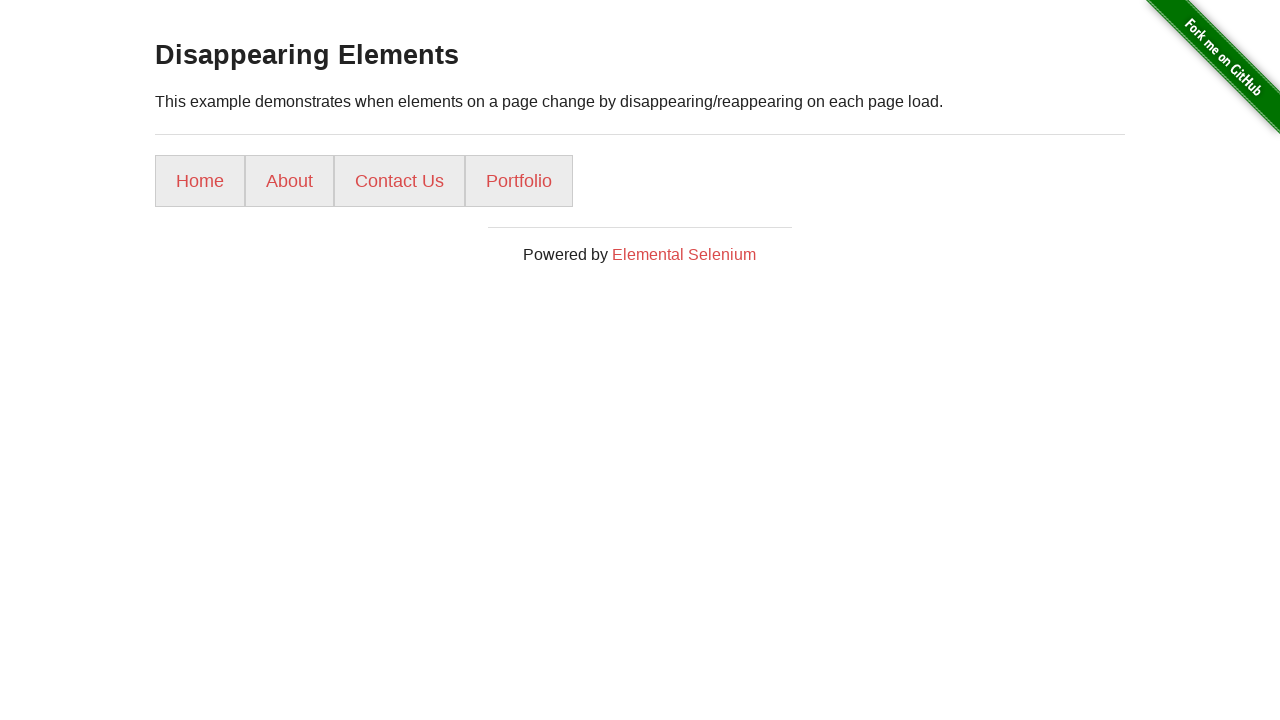

Reloaded page (iteration 2)
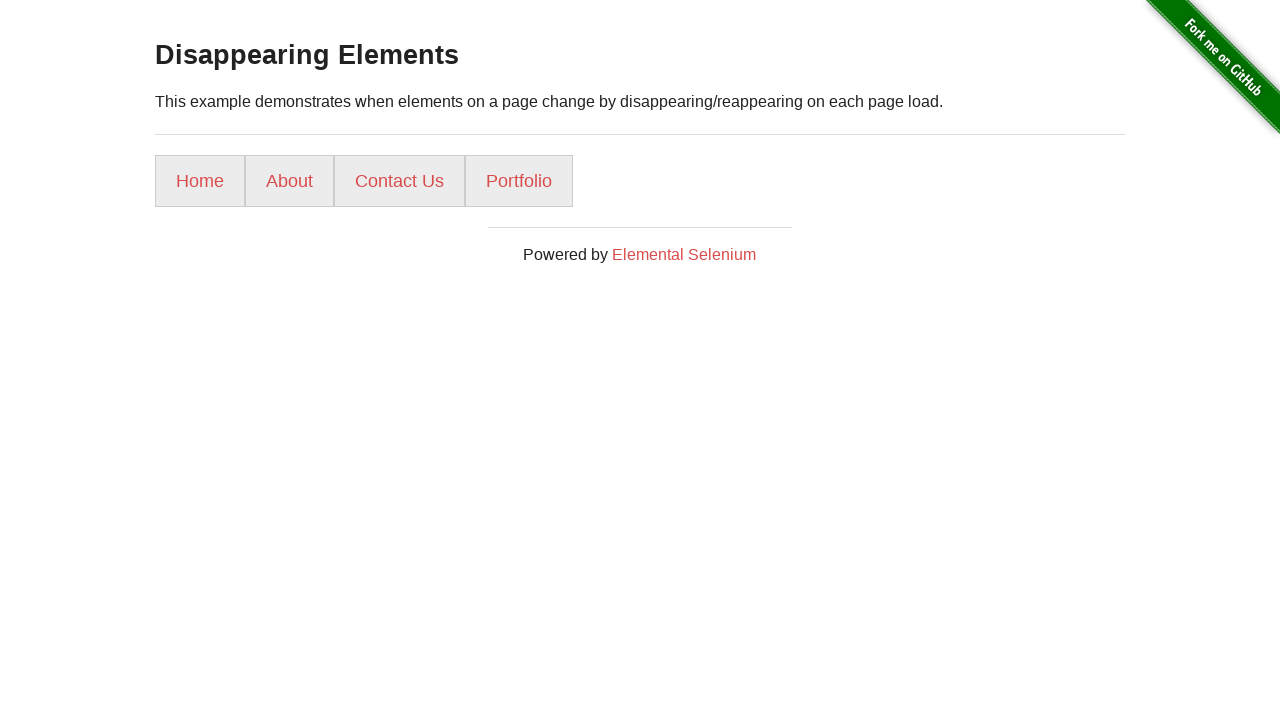

Waited 500ms after reload (iteration 2)
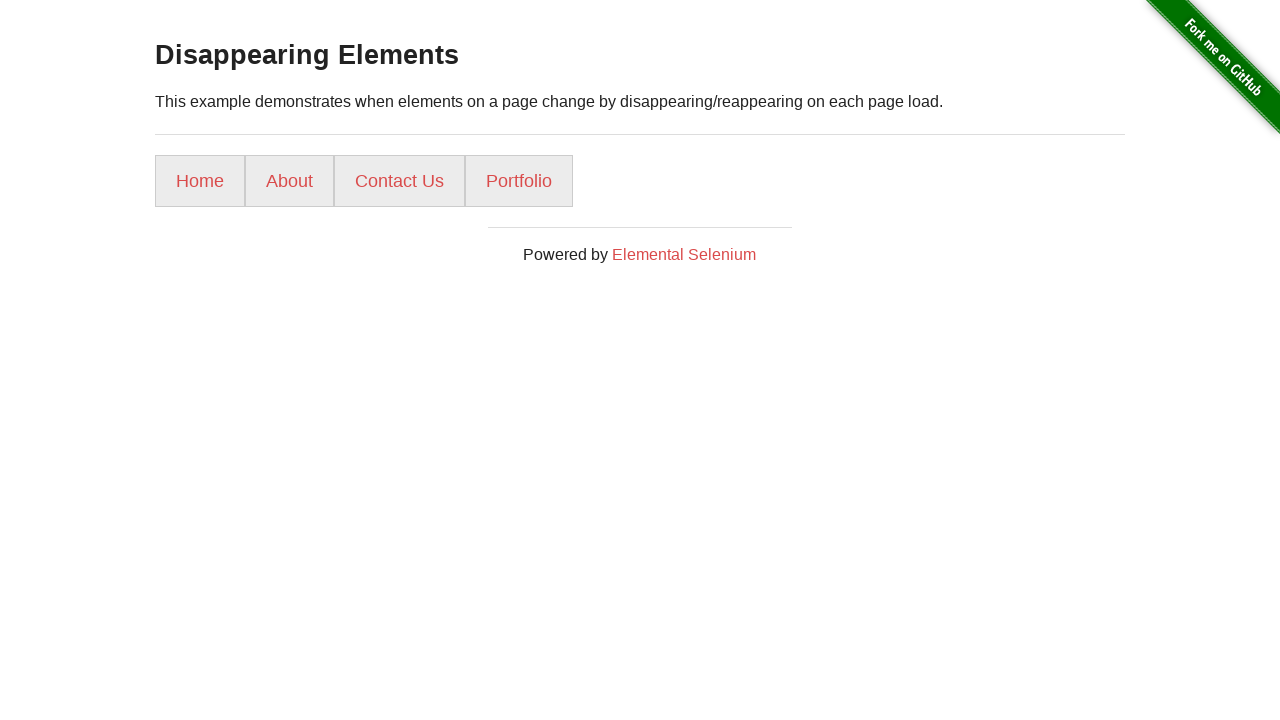

Reloaded page (iteration 3)
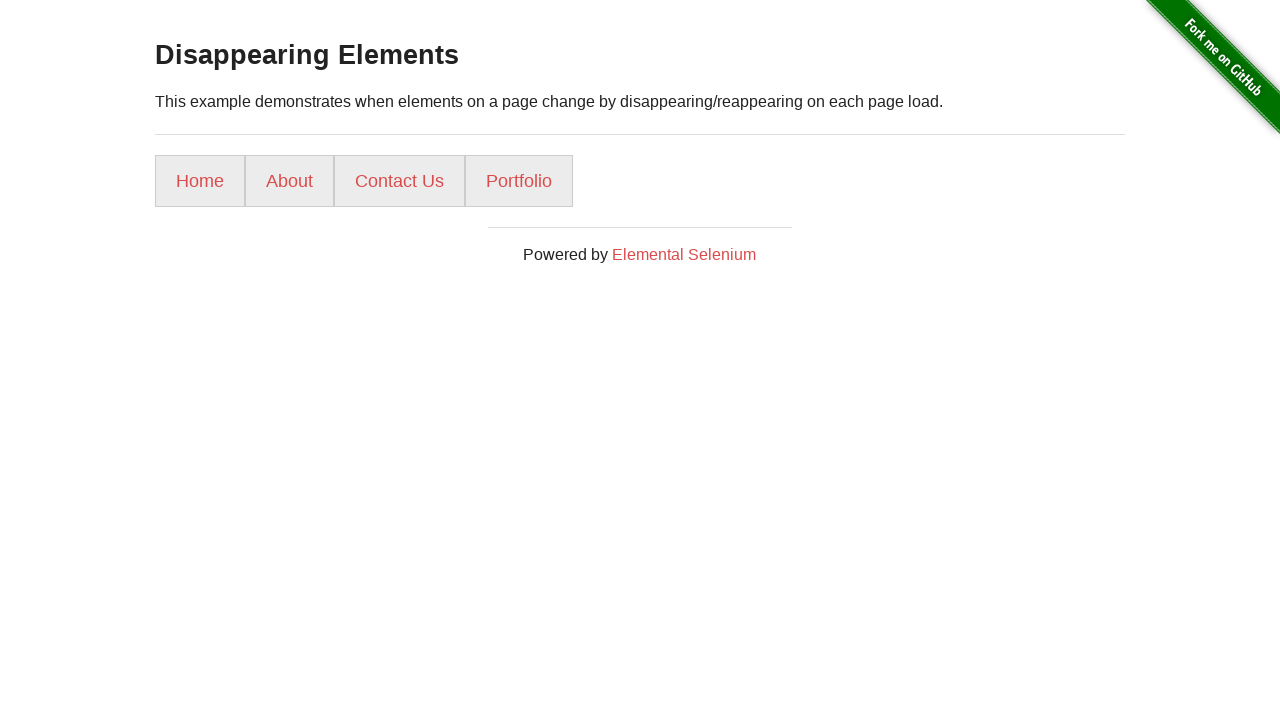

Waited 500ms after reload (iteration 3)
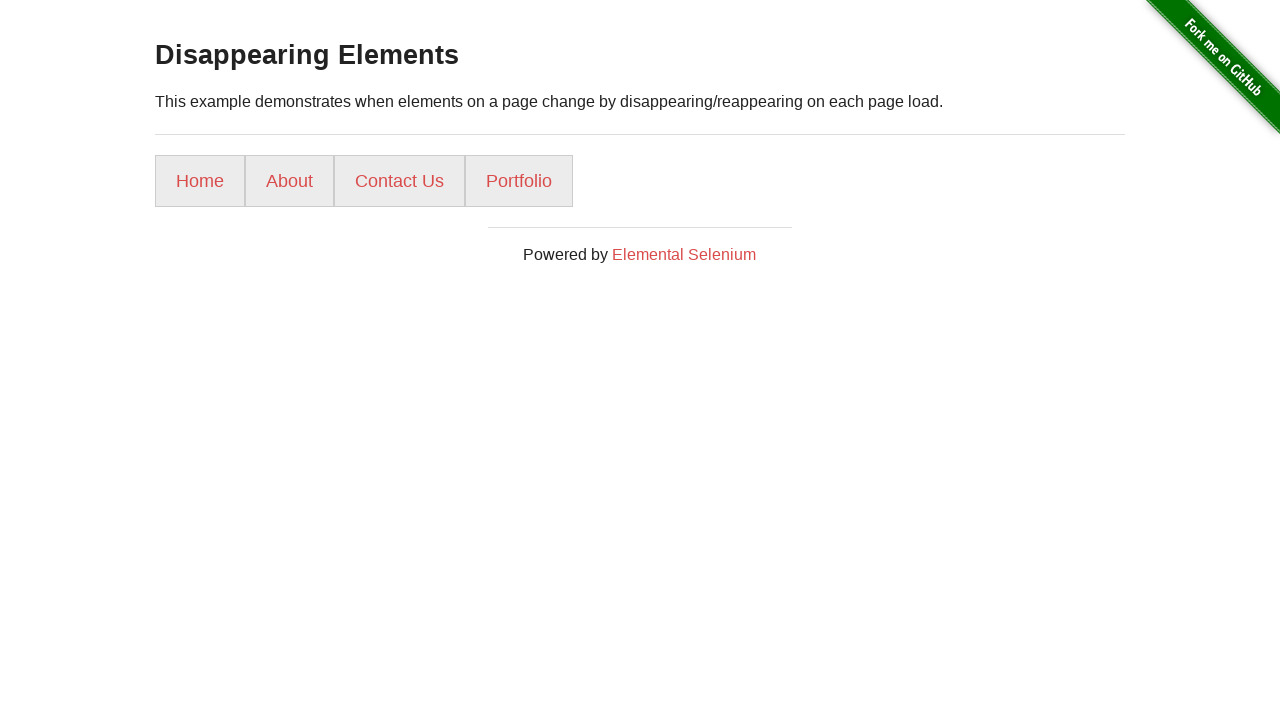

Reloaded page (iteration 4)
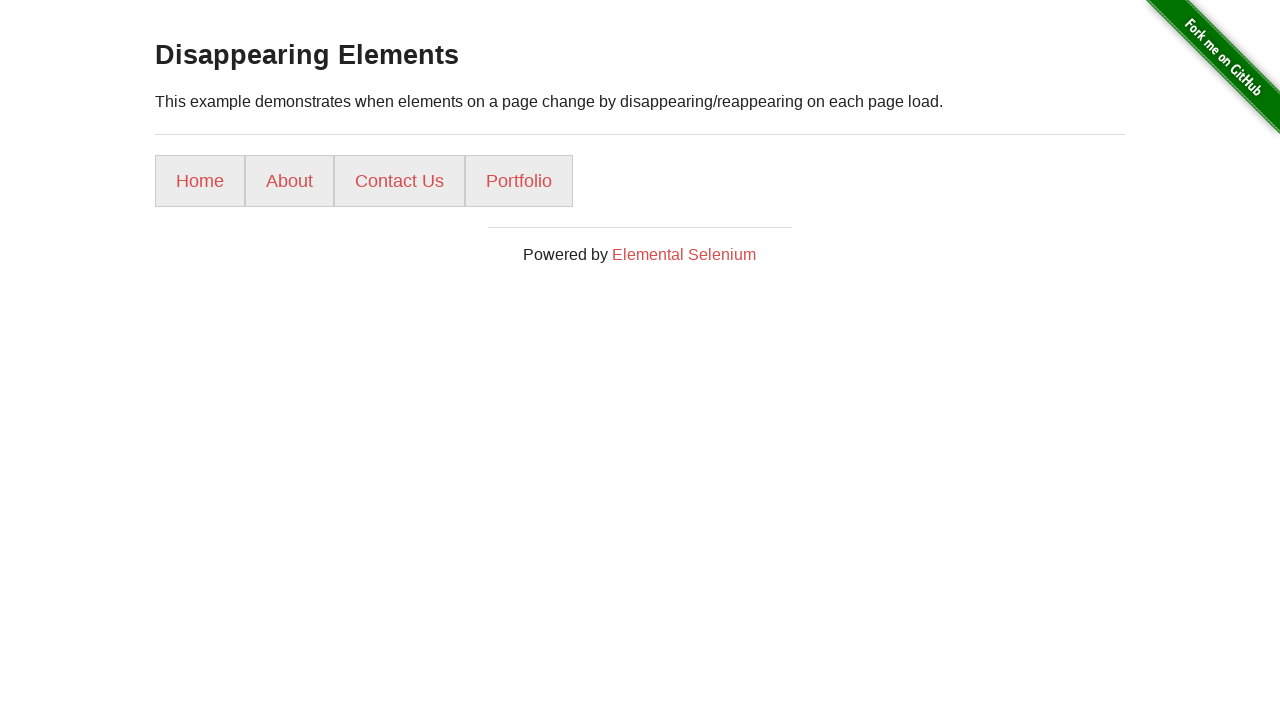

Waited 500ms after reload (iteration 4)
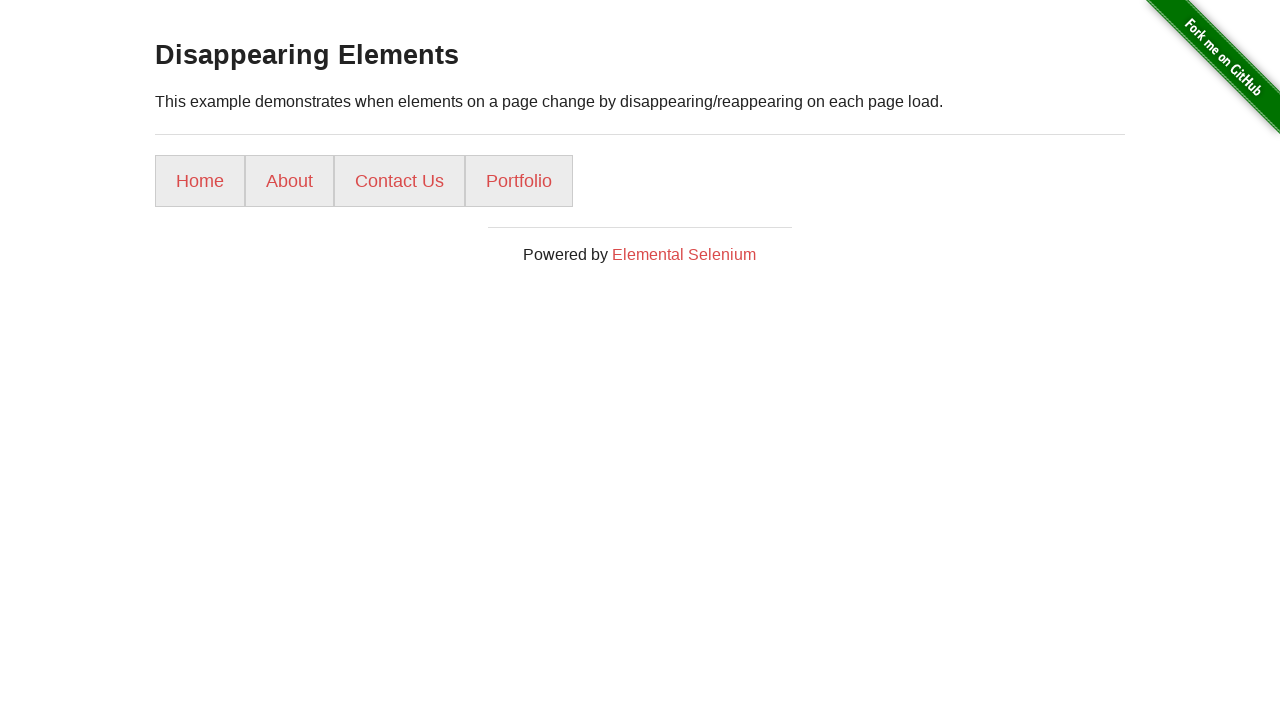

Reloaded page (iteration 5)
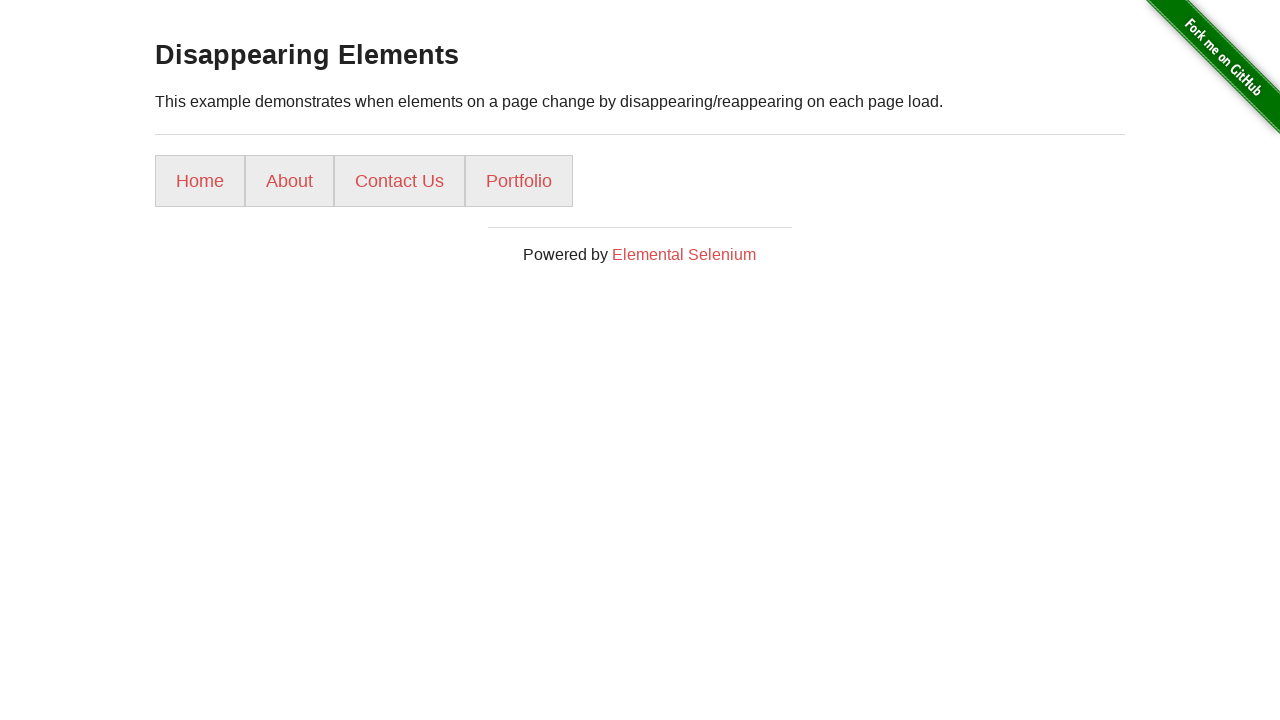

Waited 500ms after reload (iteration 5)
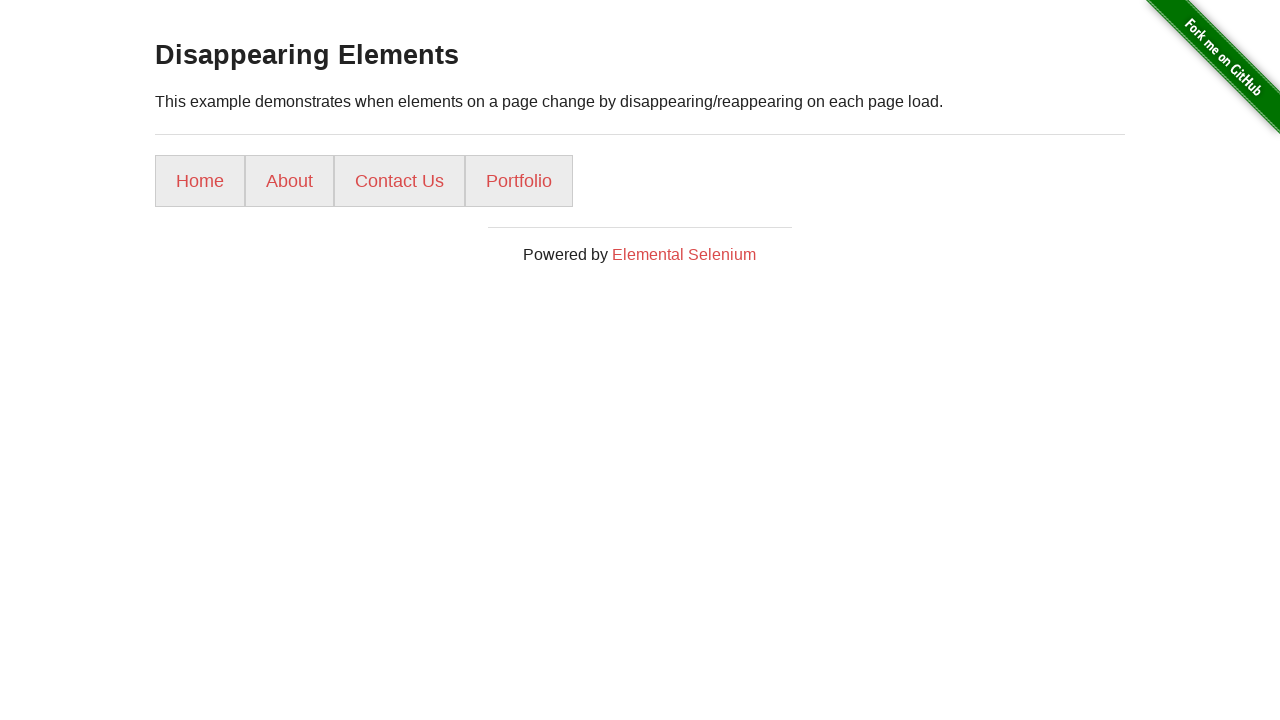

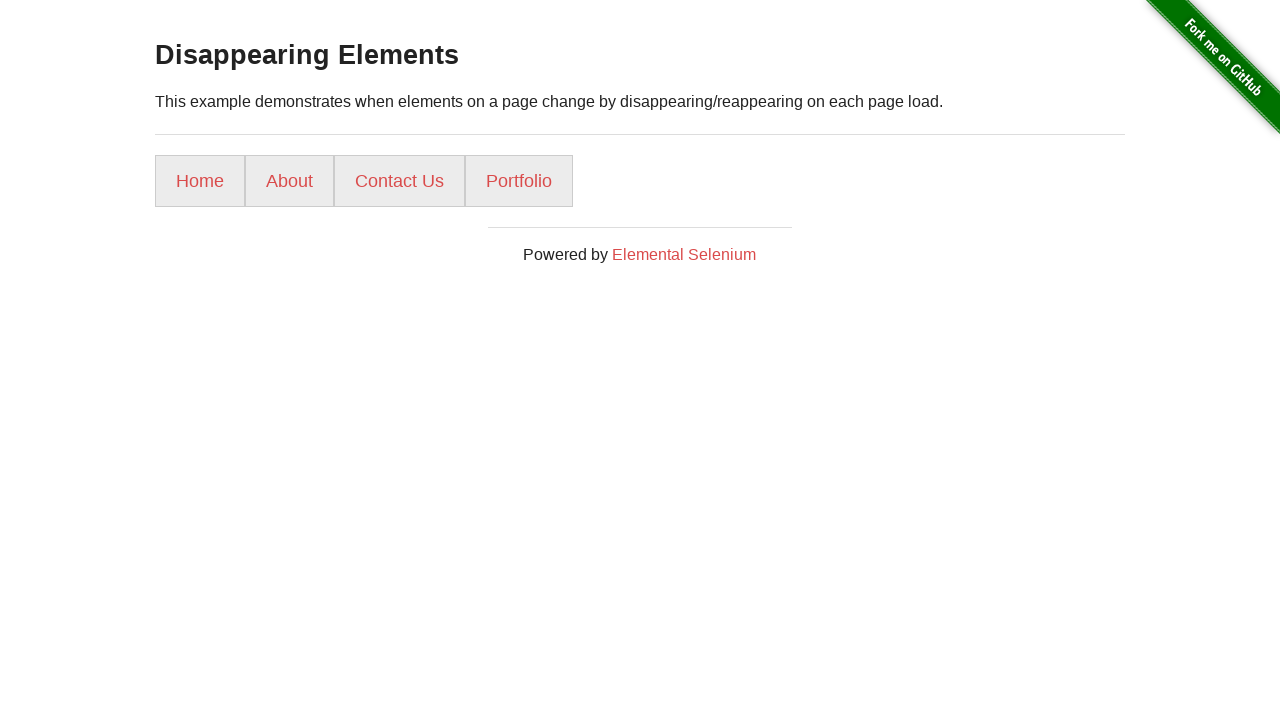